Tests different button click actions including double-click, right-click (context click), and single click on a demo page, verifying that appropriate confirmation messages appear after each action.

Starting URL: https://demoqa.com/buttons

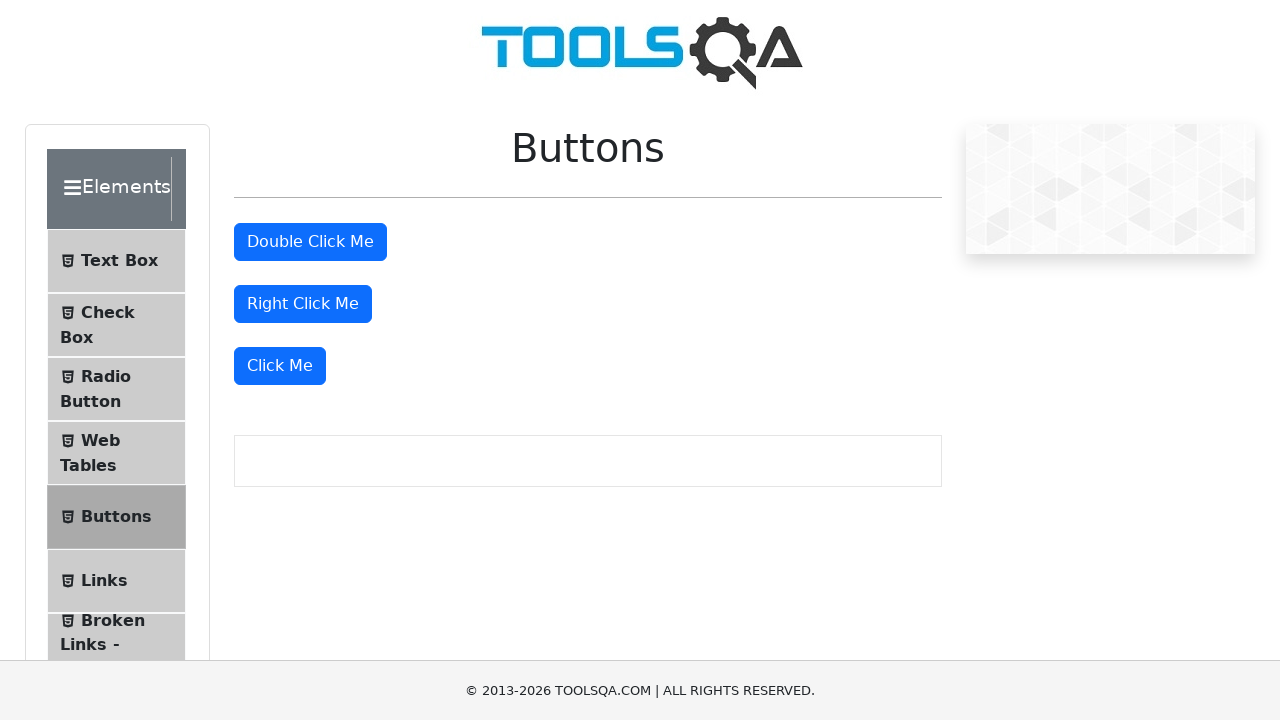

Double-clicked the double click button at (310, 242) on #doubleClickBtn
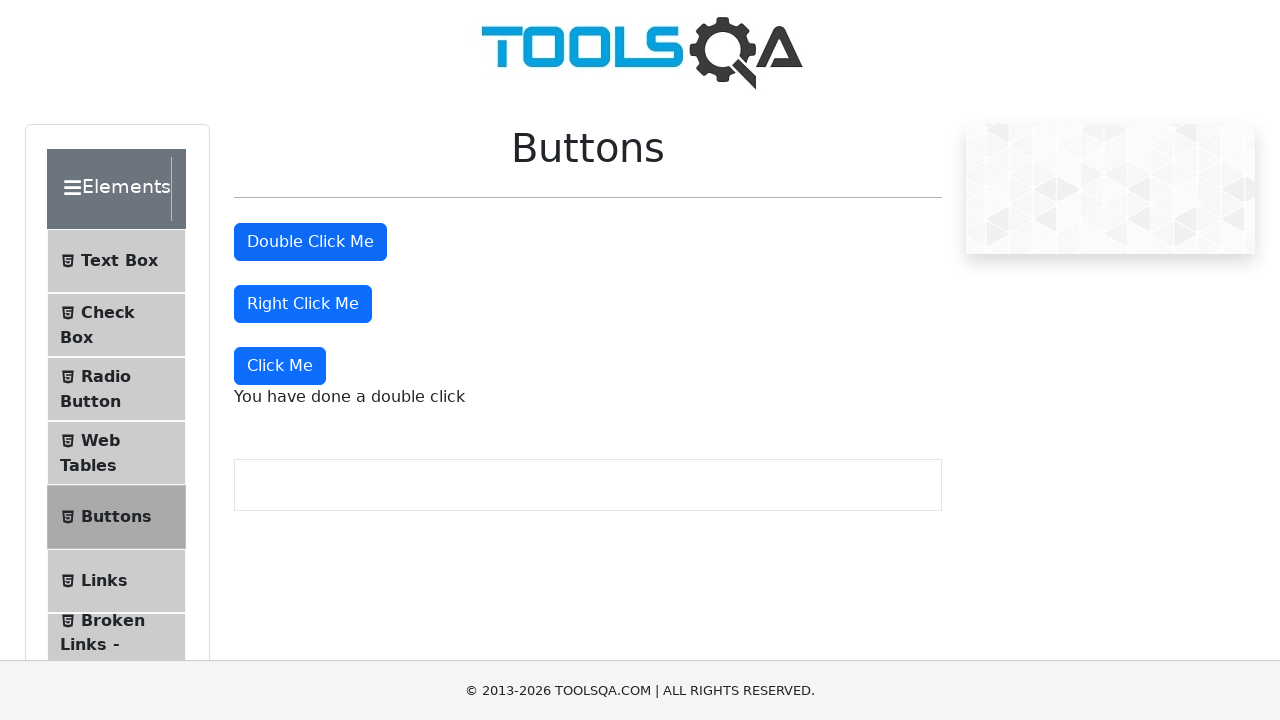

Double click message element loaded
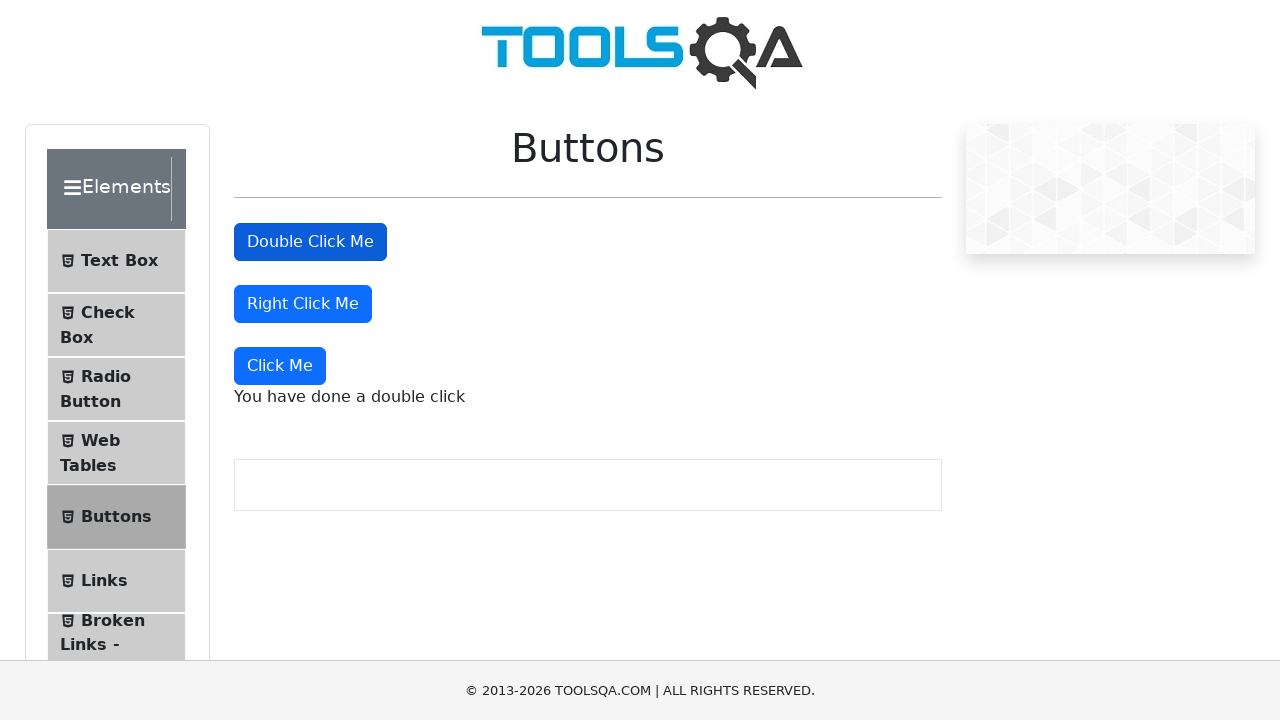

Verified double click confirmation message displays correctly
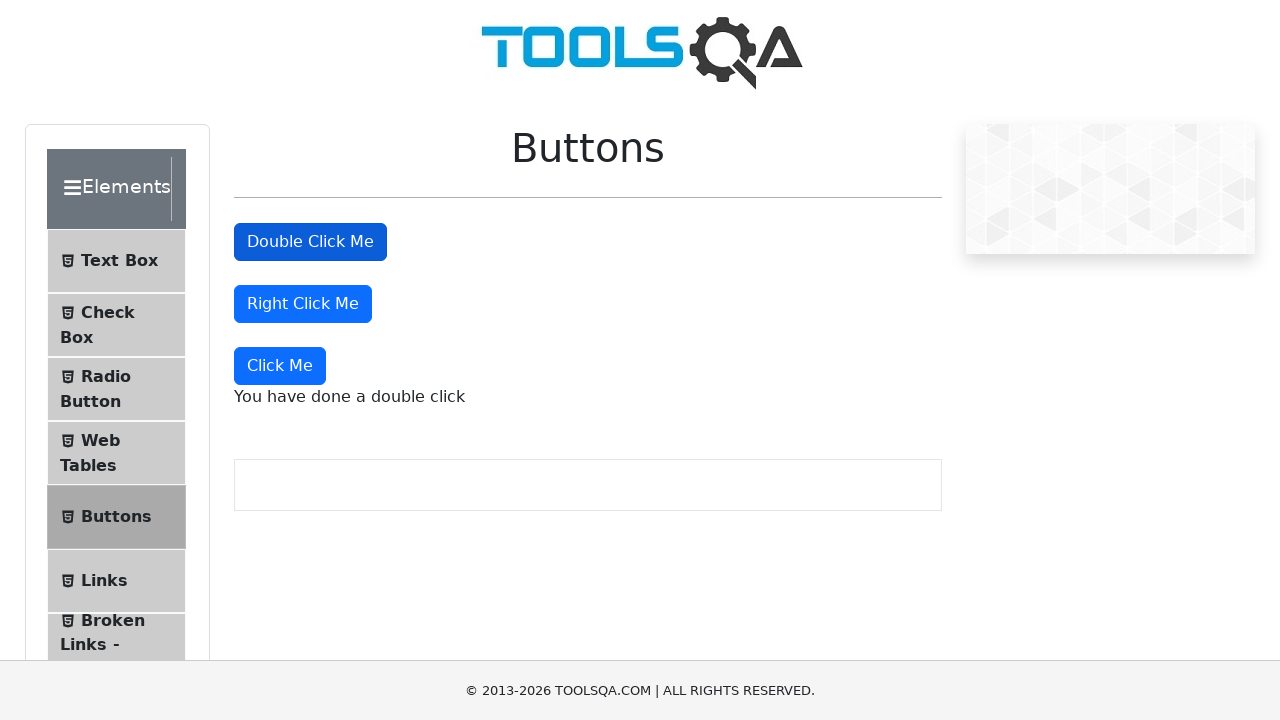

Right-clicked the right click button at (303, 304) on #rightClickBtn
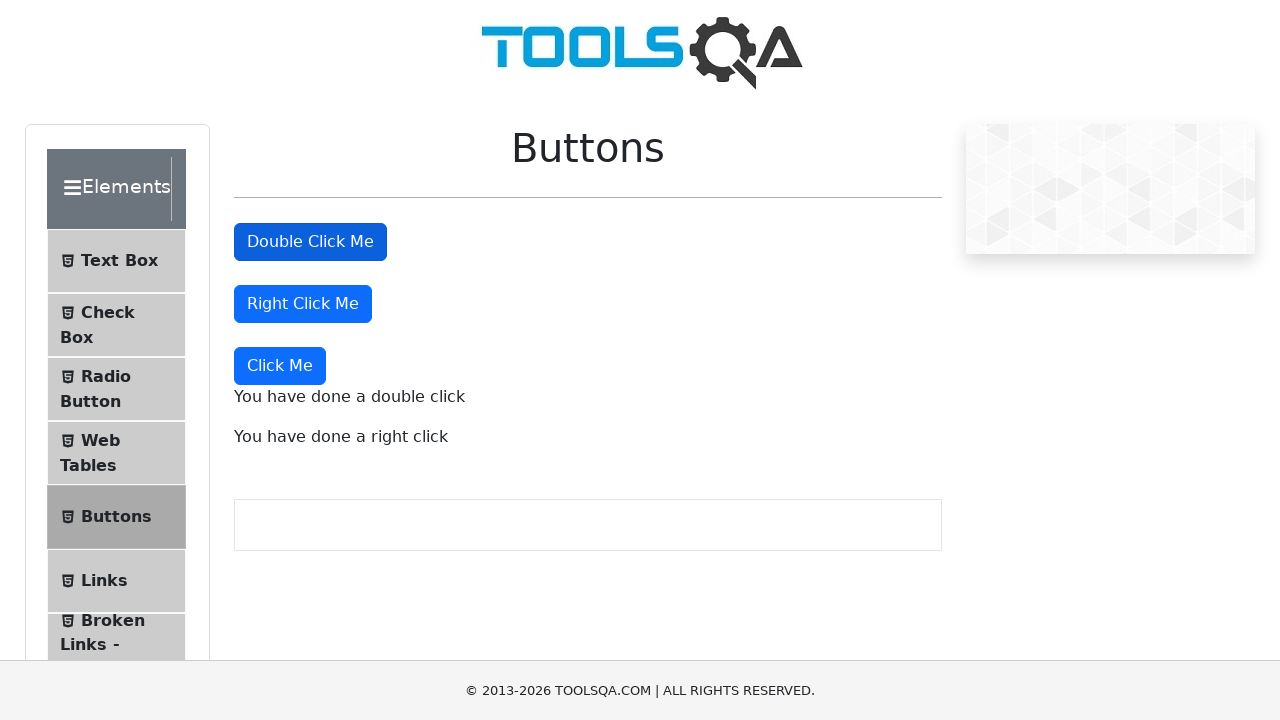

Right click message element loaded
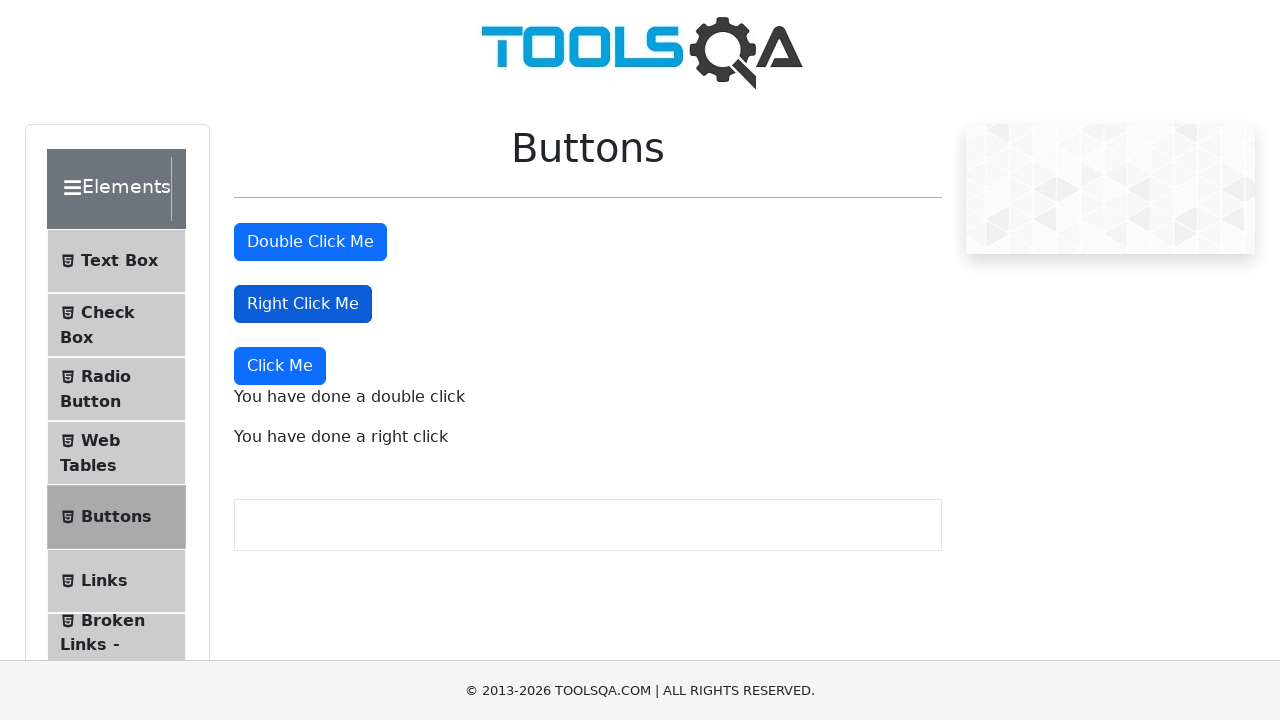

Verified right click confirmation message displays correctly
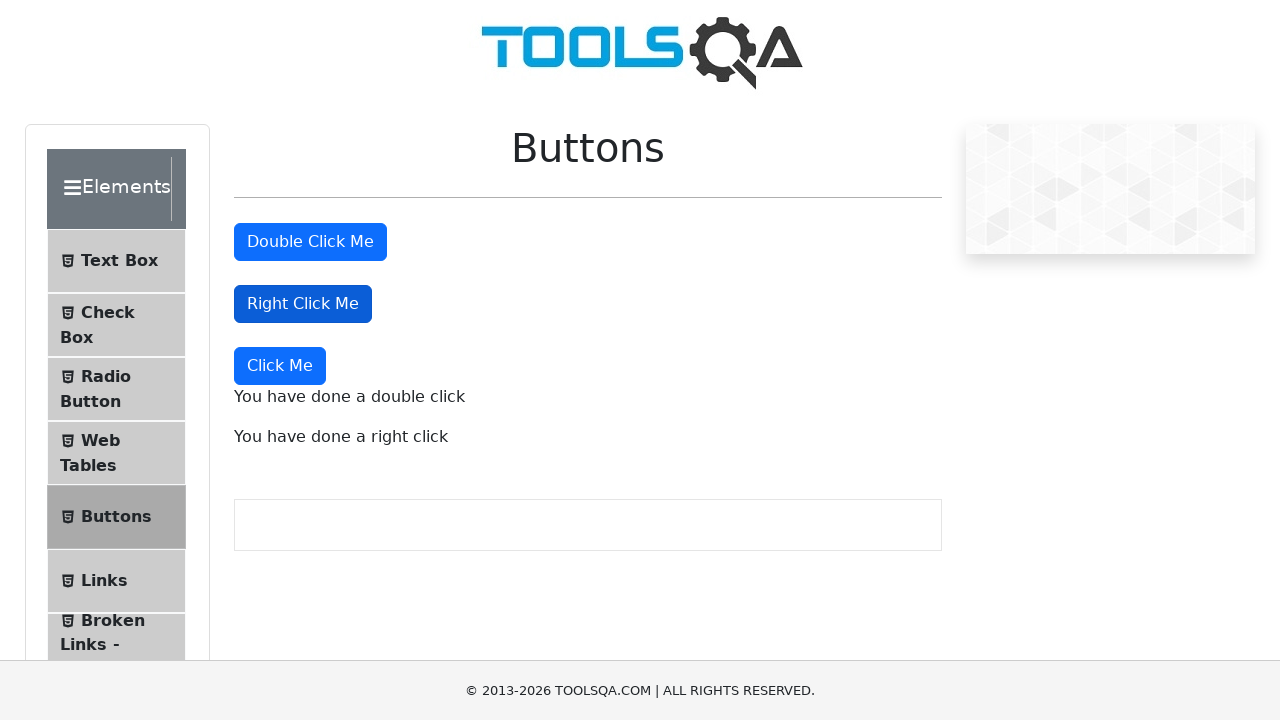

Single-clicked the dynamic Click Me button at (280, 366) on xpath=//button[text()='Click Me']
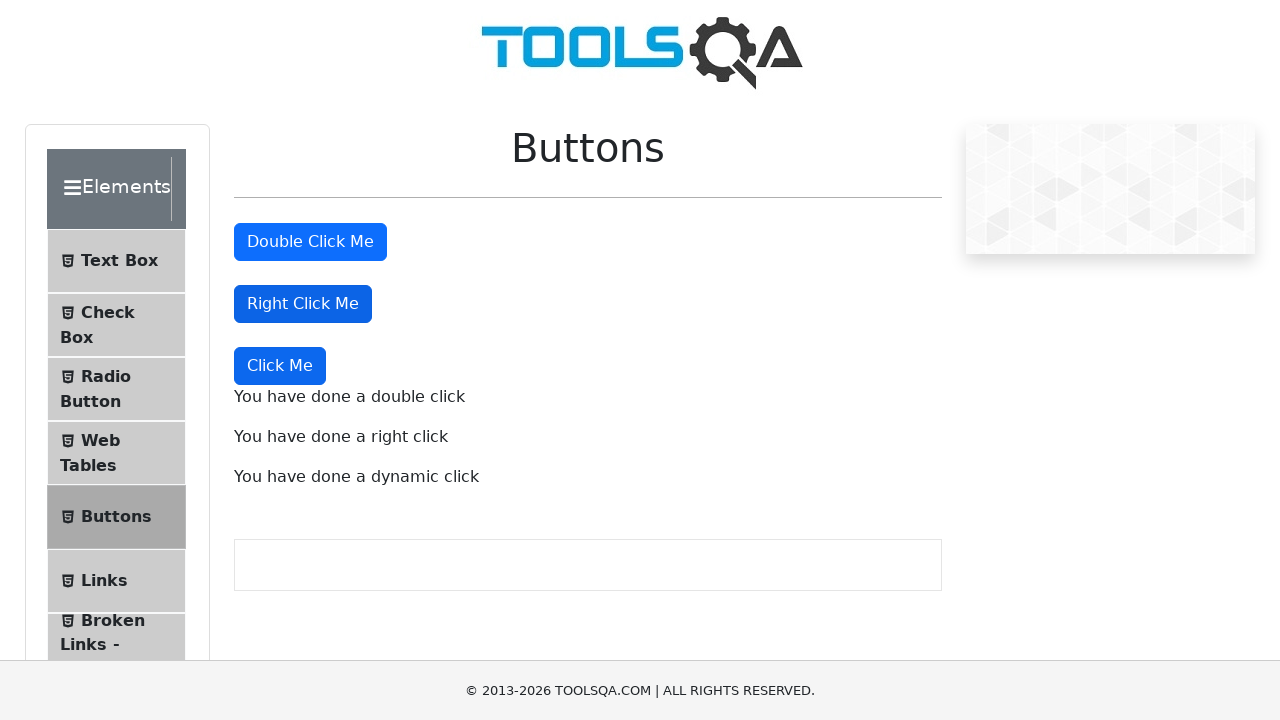

Dynamic click message element loaded
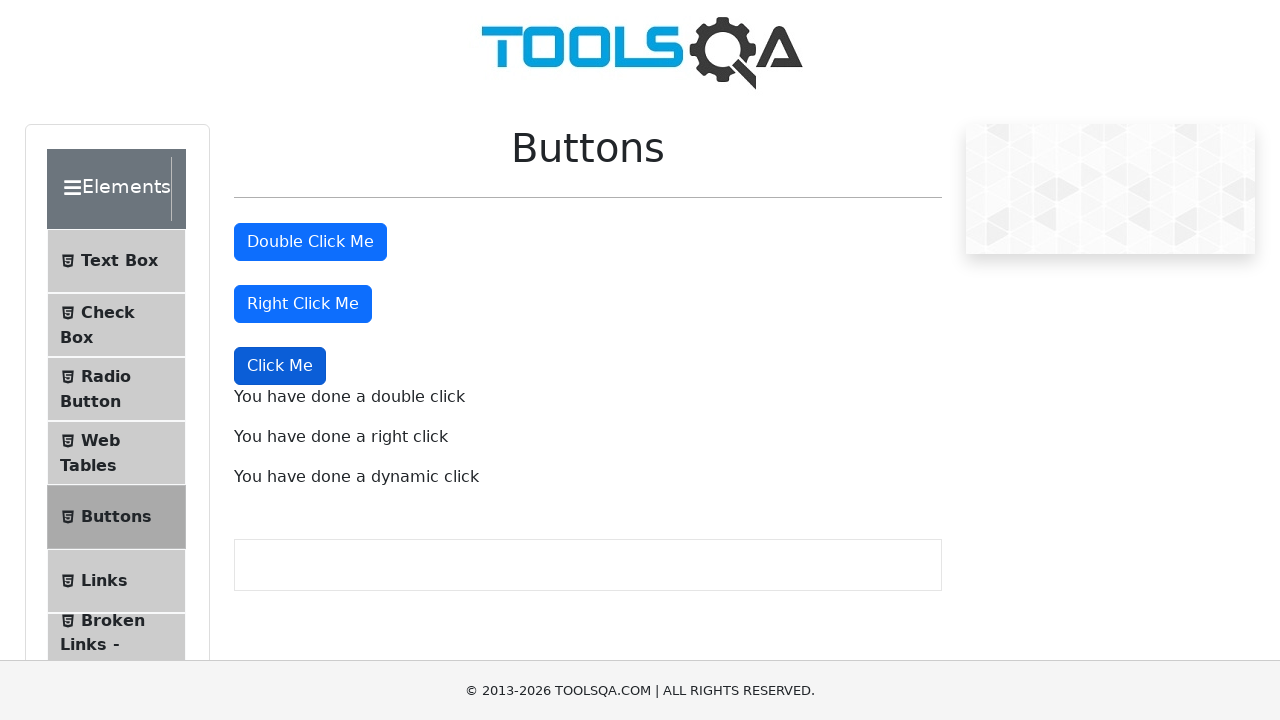

Verified dynamic click confirmation message displays correctly
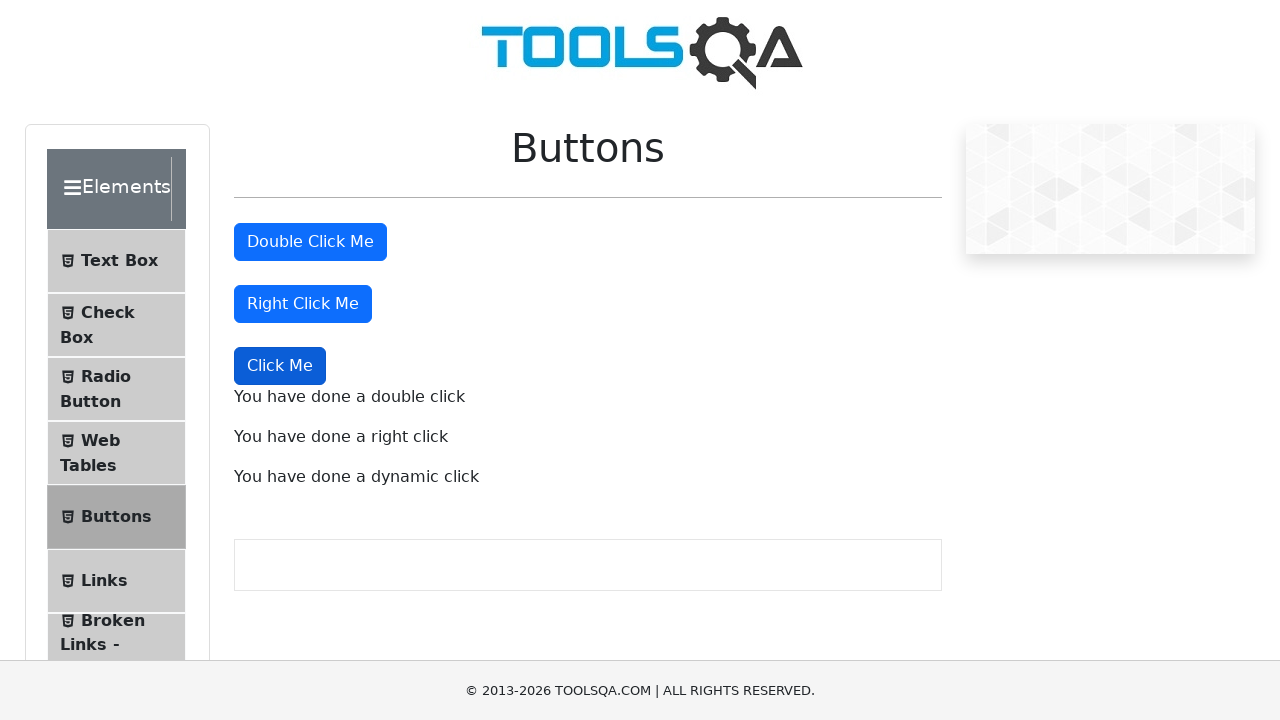

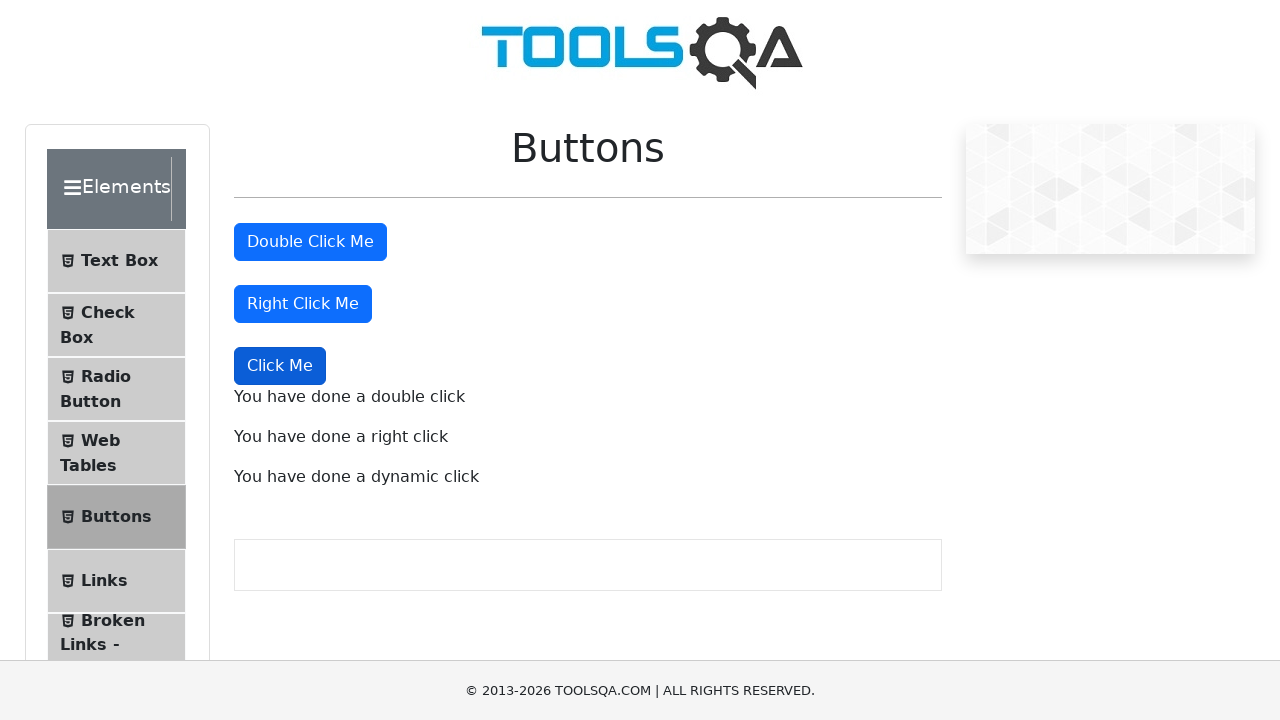